Tests right-click (context click) functionality by performing a right click on a button and verifying the confirmation message appears

Starting URL: https://demoqa.com/buttons

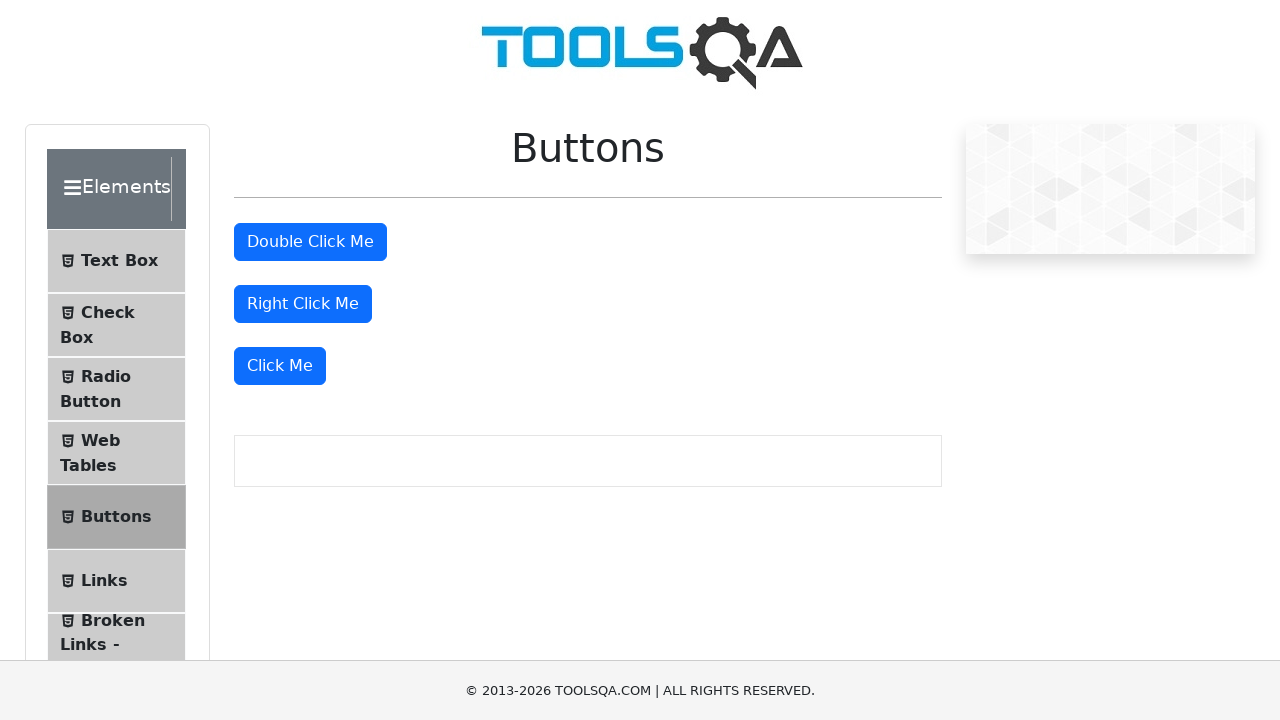

Right-clicked the 'Right Click Me' button at (303, 304) on button#rightClickBtn
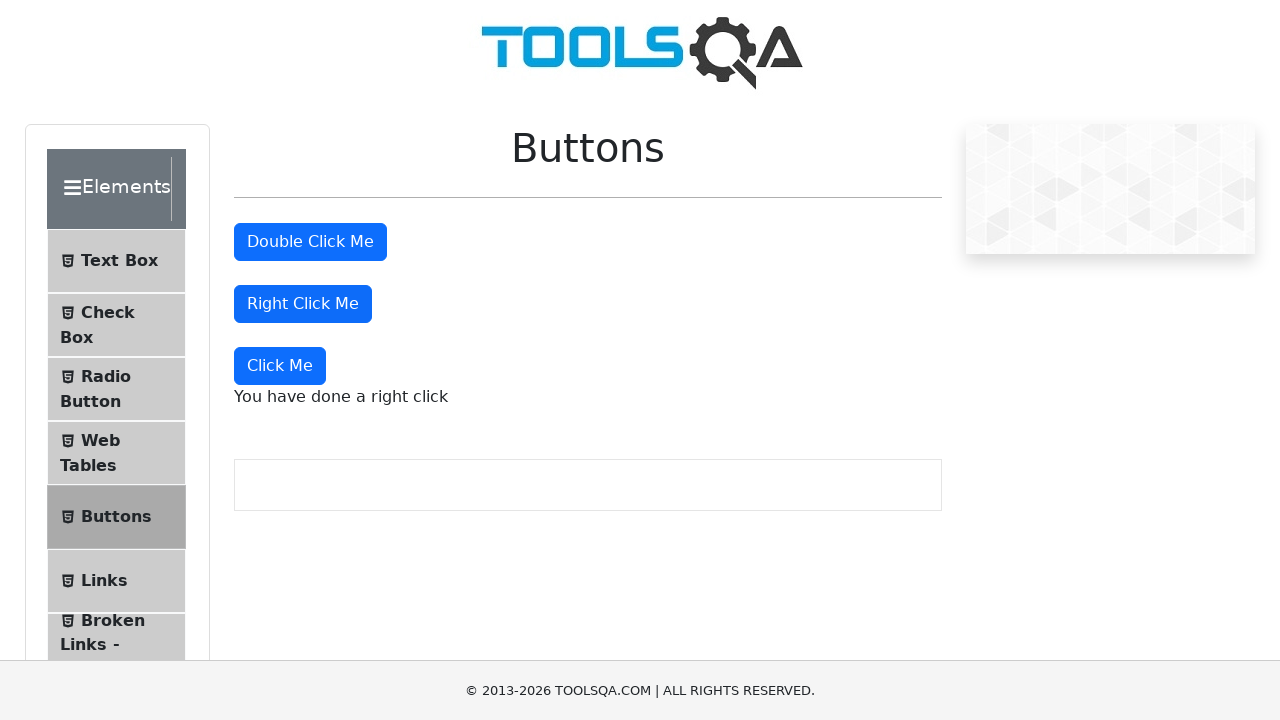

Right-click confirmation message appeared
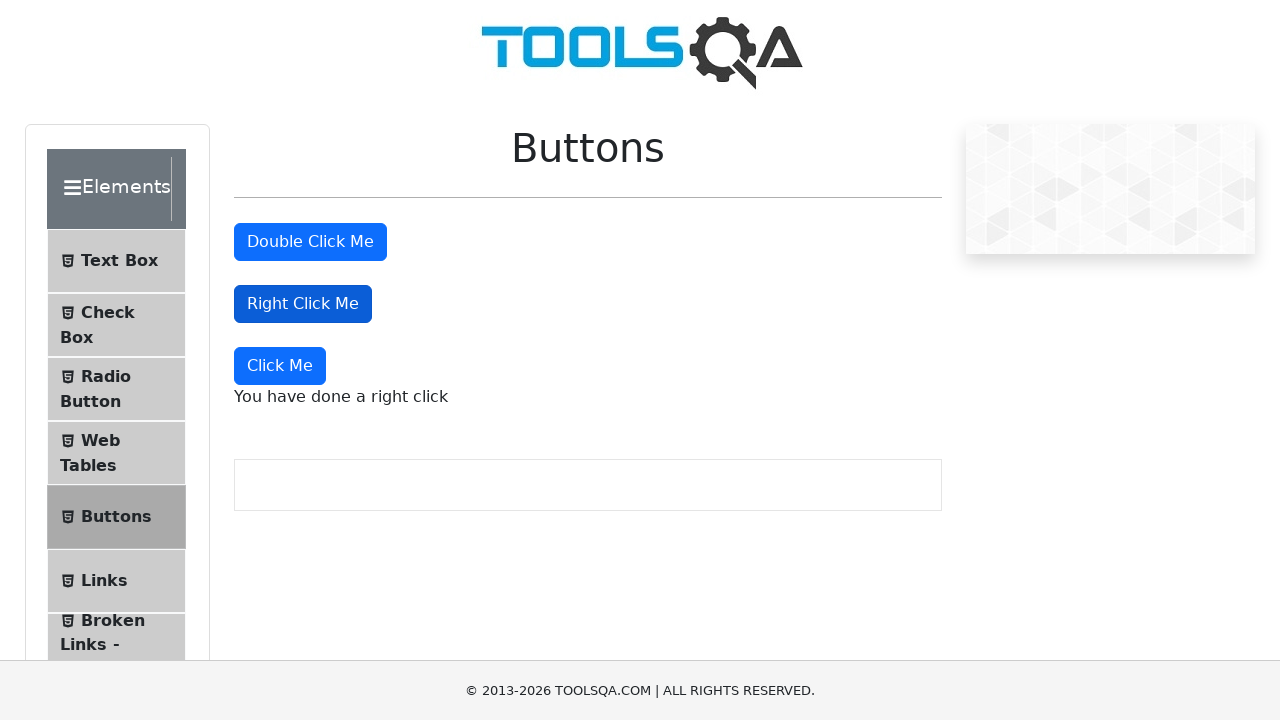

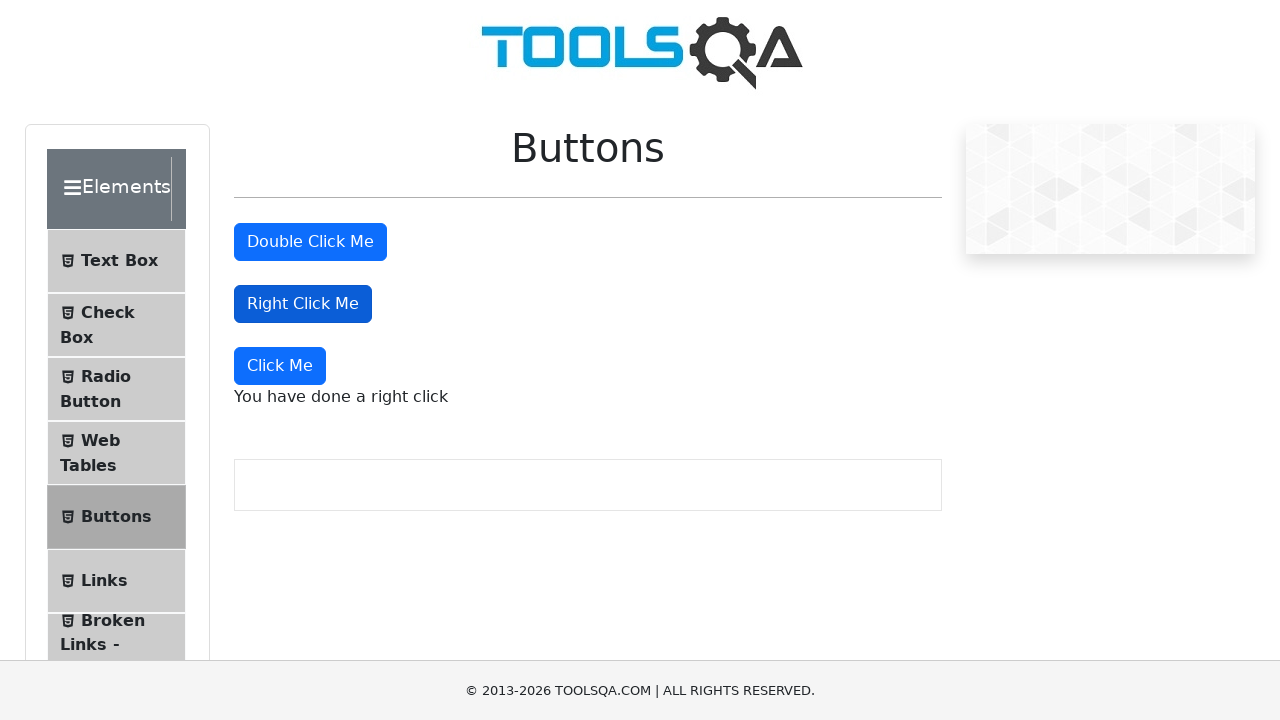